Tests multiple window handling by clicking a link that opens a new window, switching between the parent and child windows, and verifying content in each window.

Starting URL: https://the-internet.herokuapp.com/

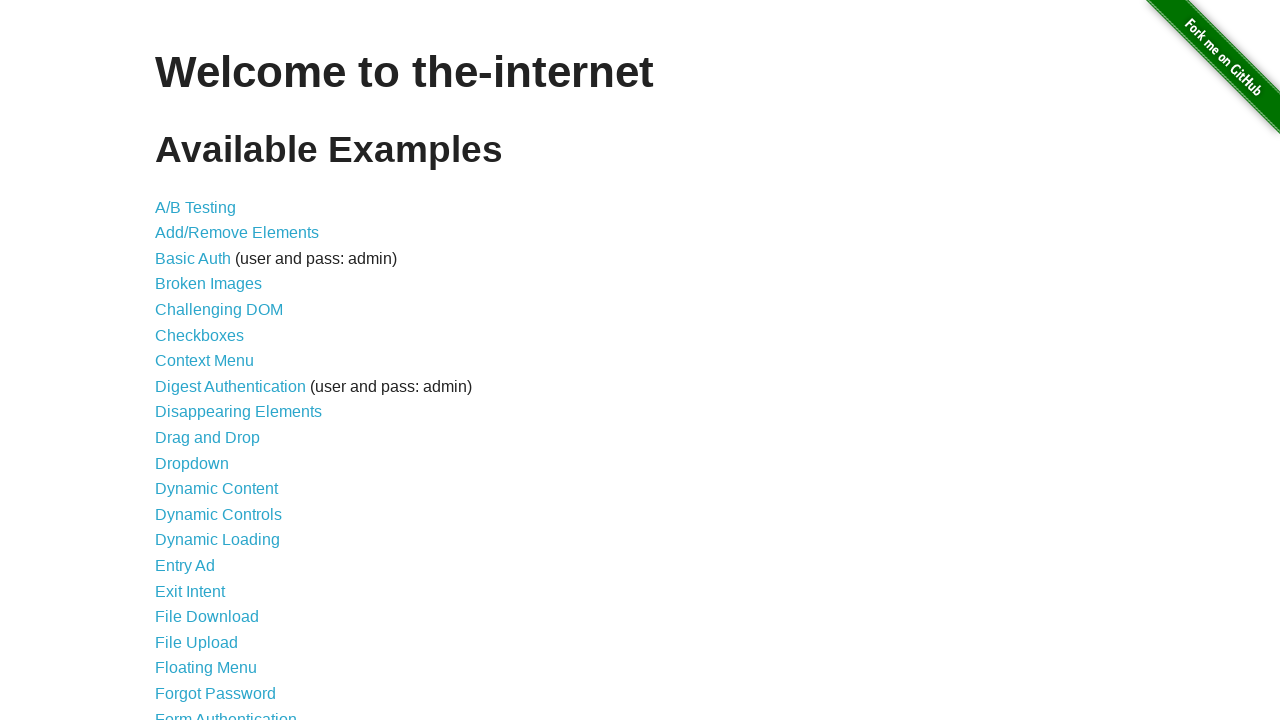

Clicked on 'Multiple Windows' link at (218, 369) on text=Multiple Windows
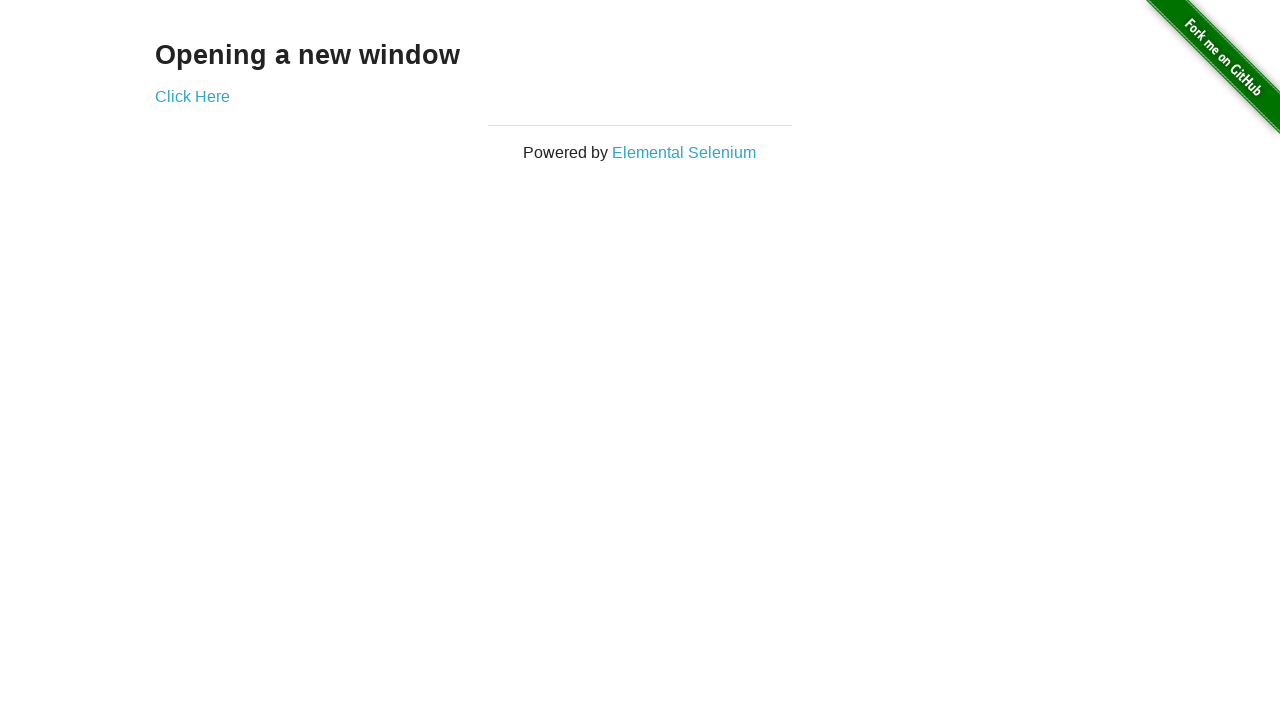

Clicked 'Click Here' link to open new window at (192, 96) on text=Click Here
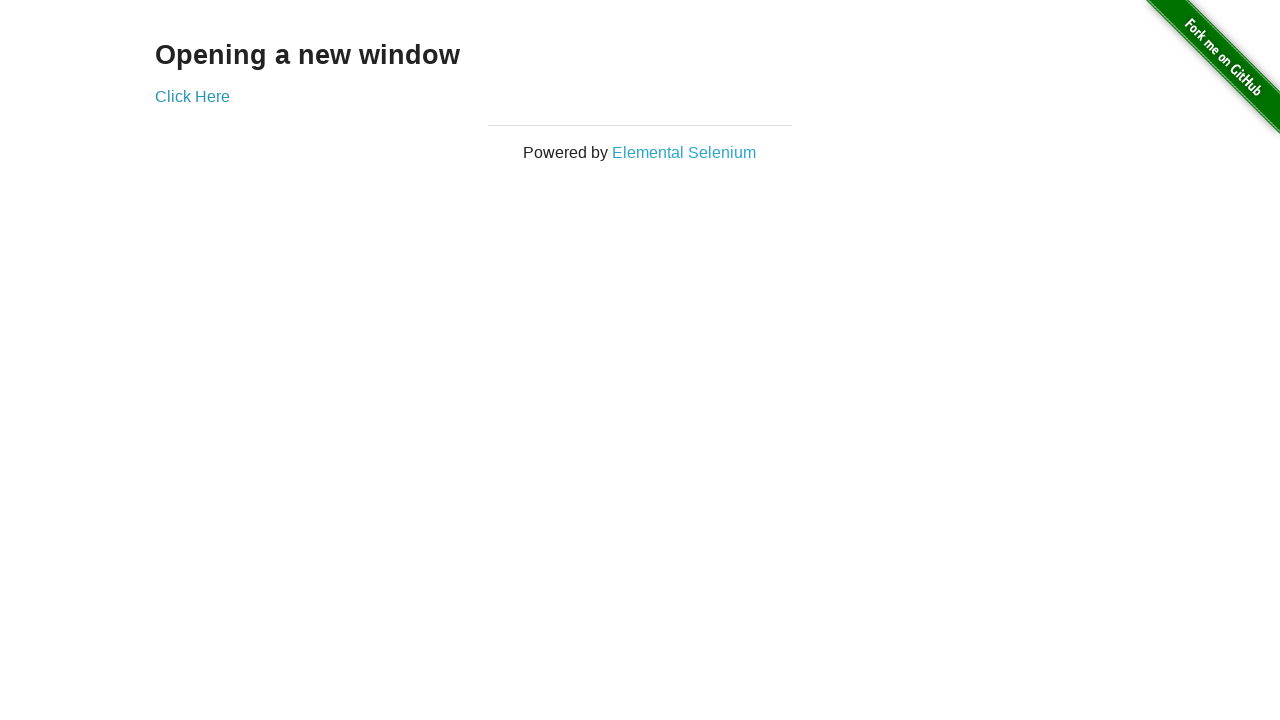

New child window opened and loaded
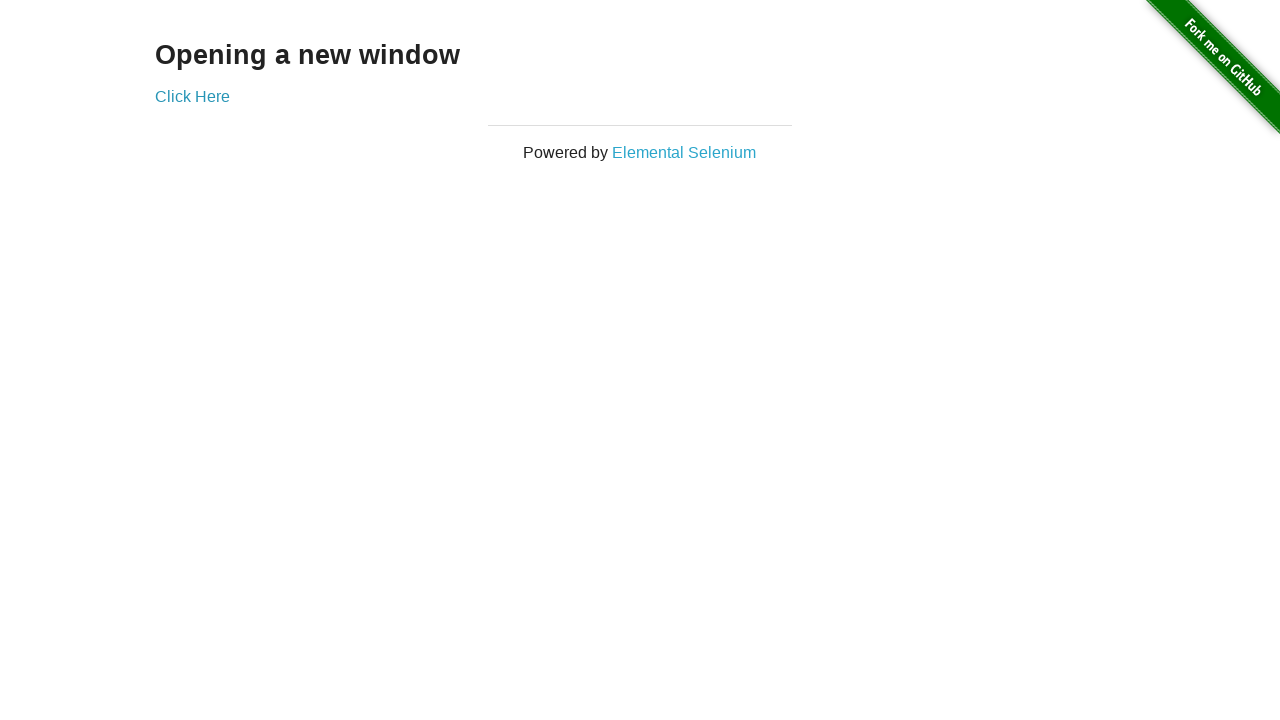

Retrieved child window heading: 'New Window'
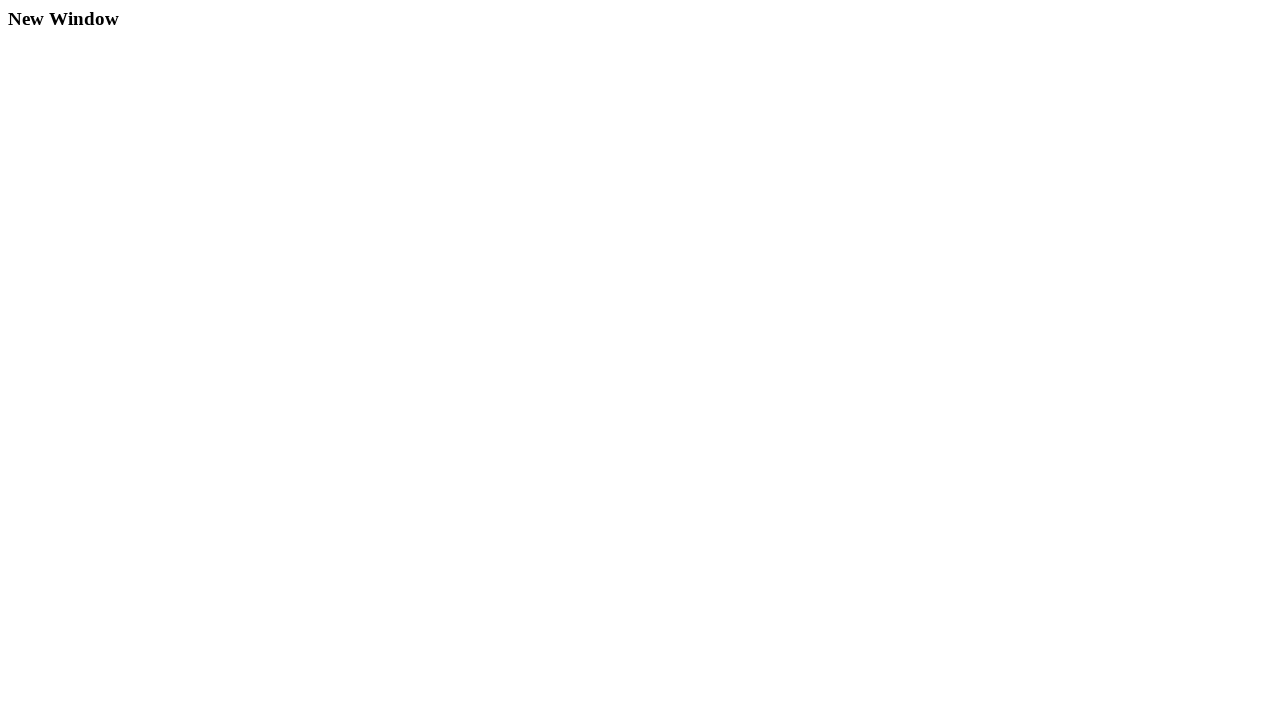

Retrieved parent window heading: 'Opening a new window'
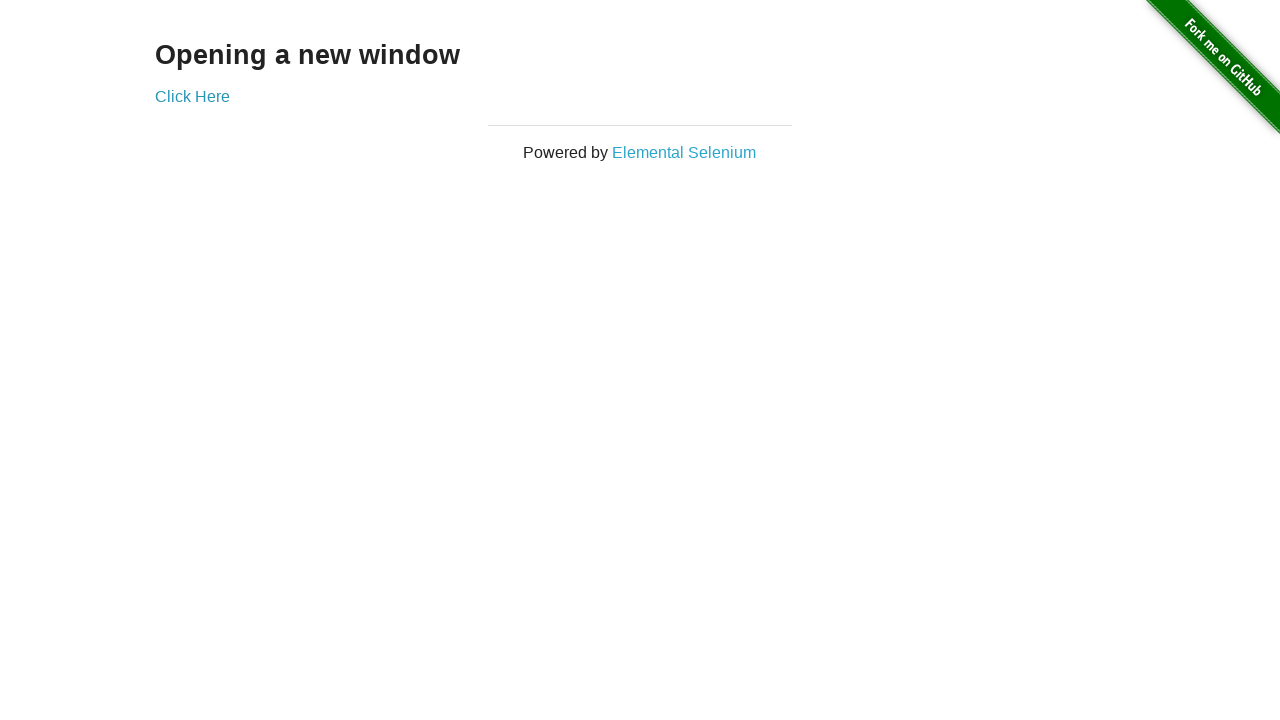

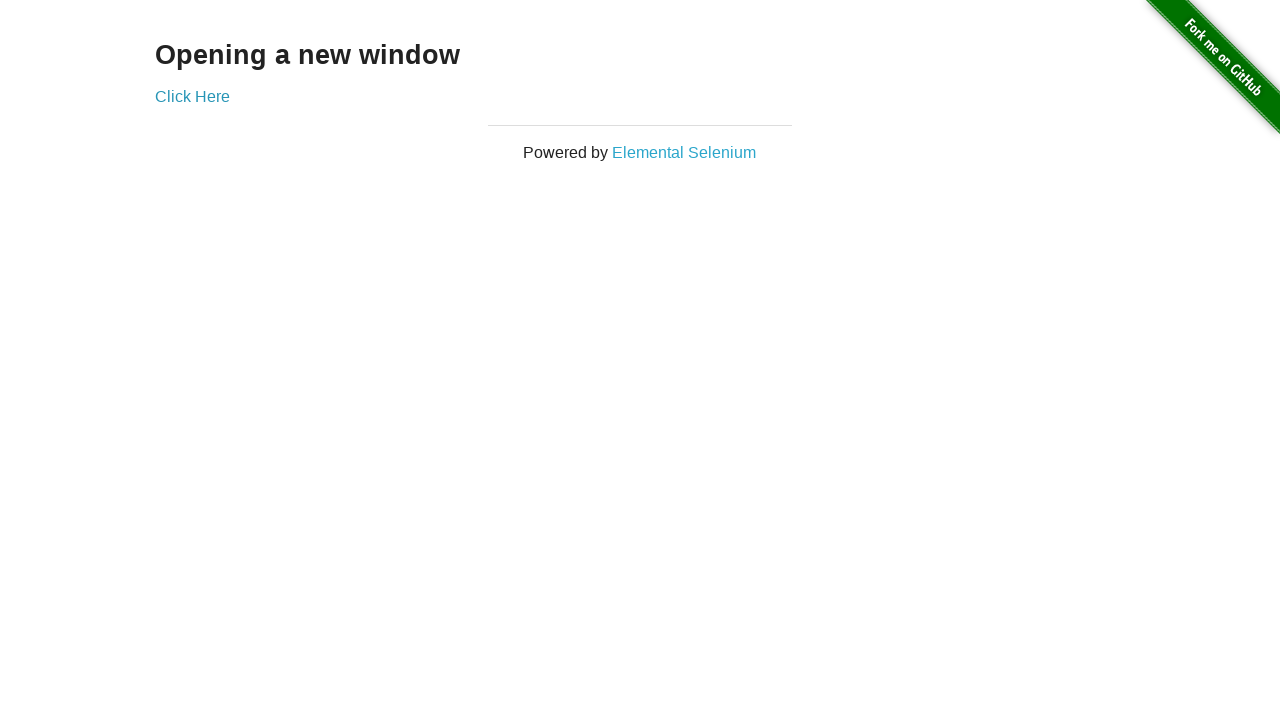